Tests a math calculation form by reading two numbers, calculating their sum, selecting the result from a dropdown, and submitting the form

Starting URL: http://suninjuly.github.io/selects1.html

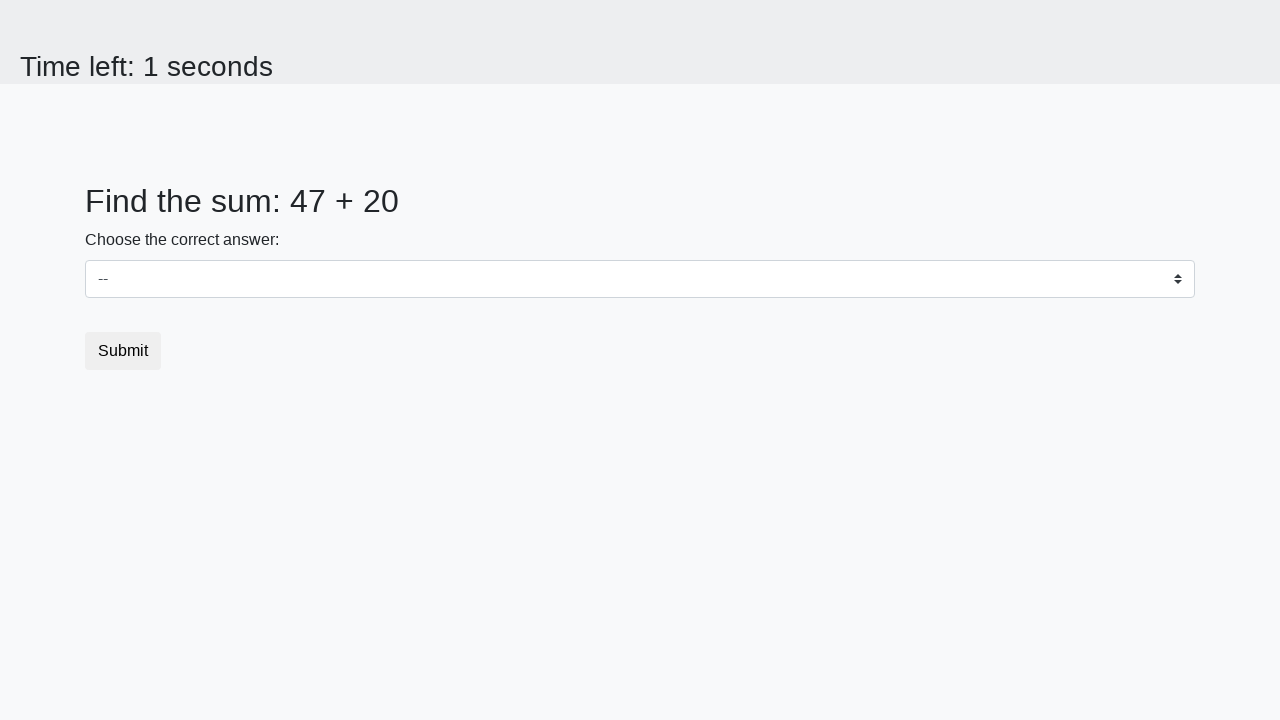

Located first number element (#num1)
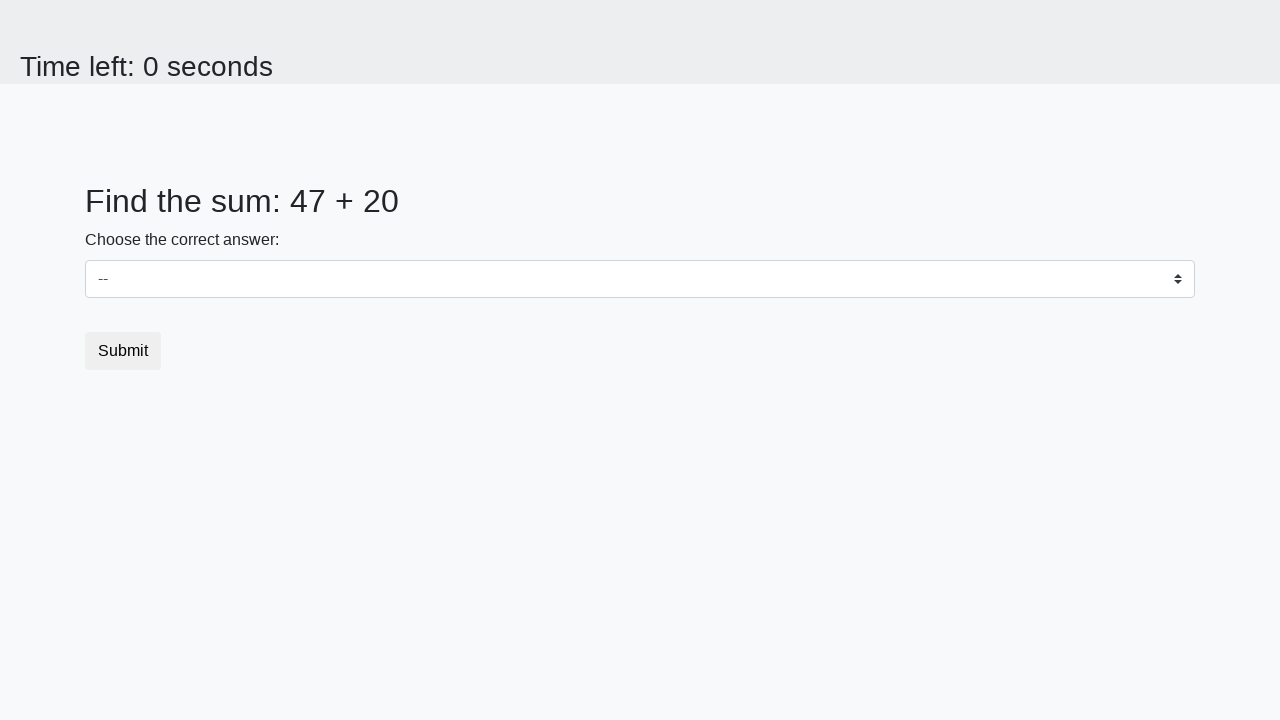

Read first number: 47
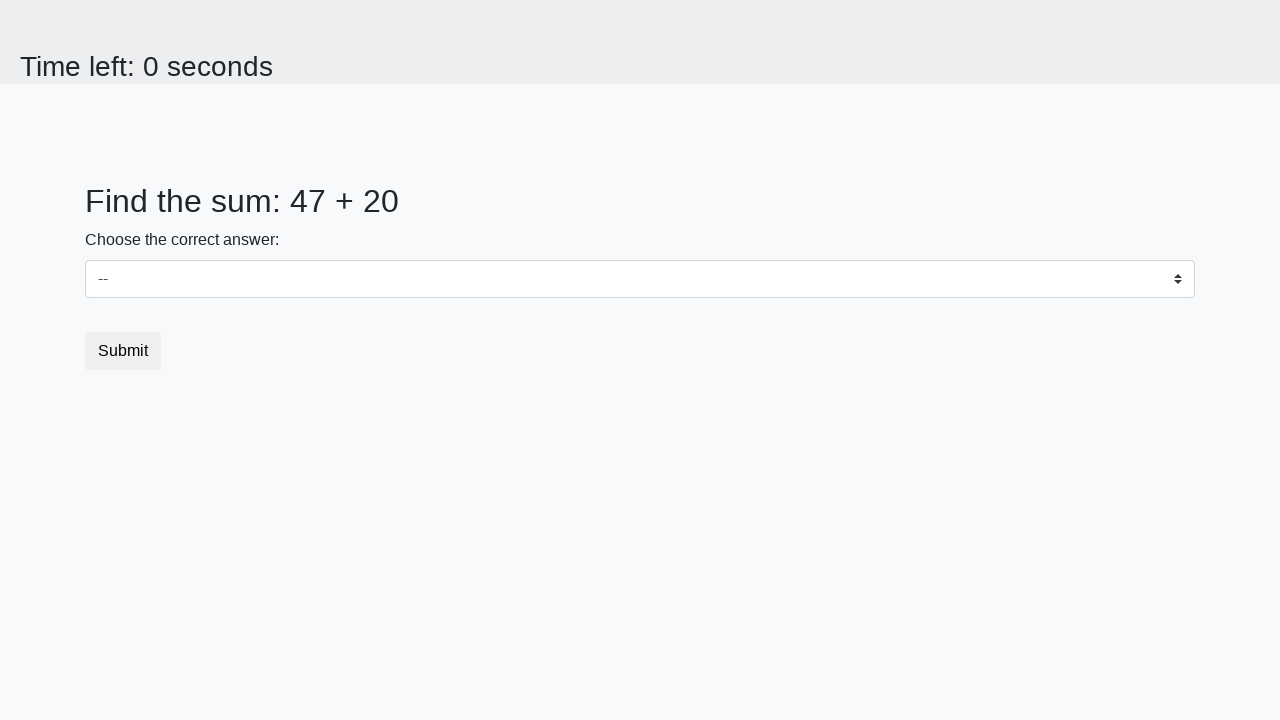

Located second number element (#num2)
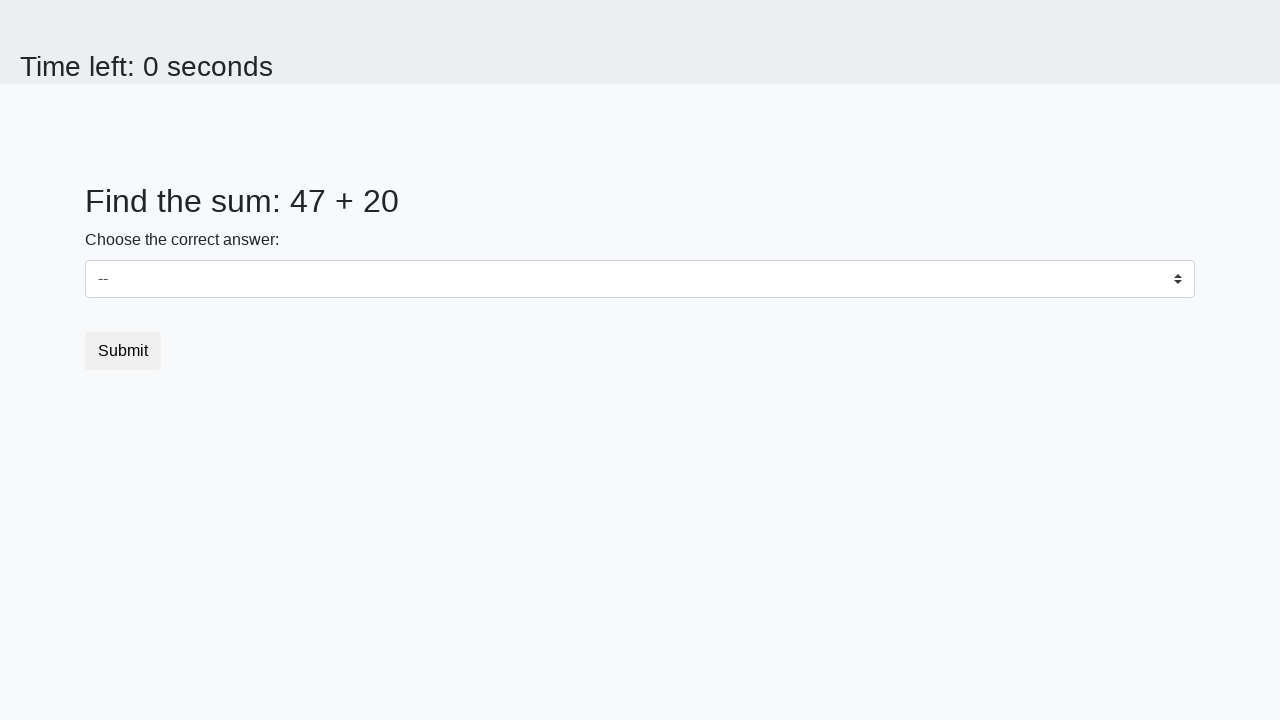

Read second number: 20
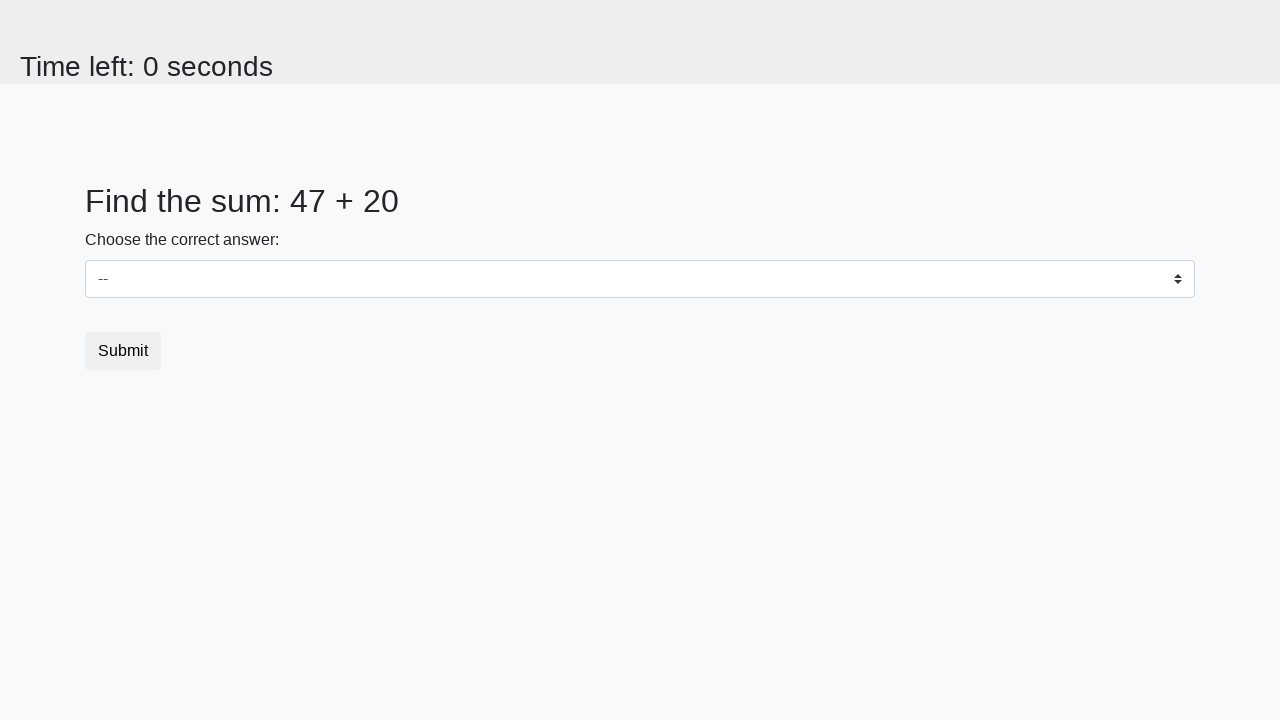

Calculated sum: 47 + 20 = 67
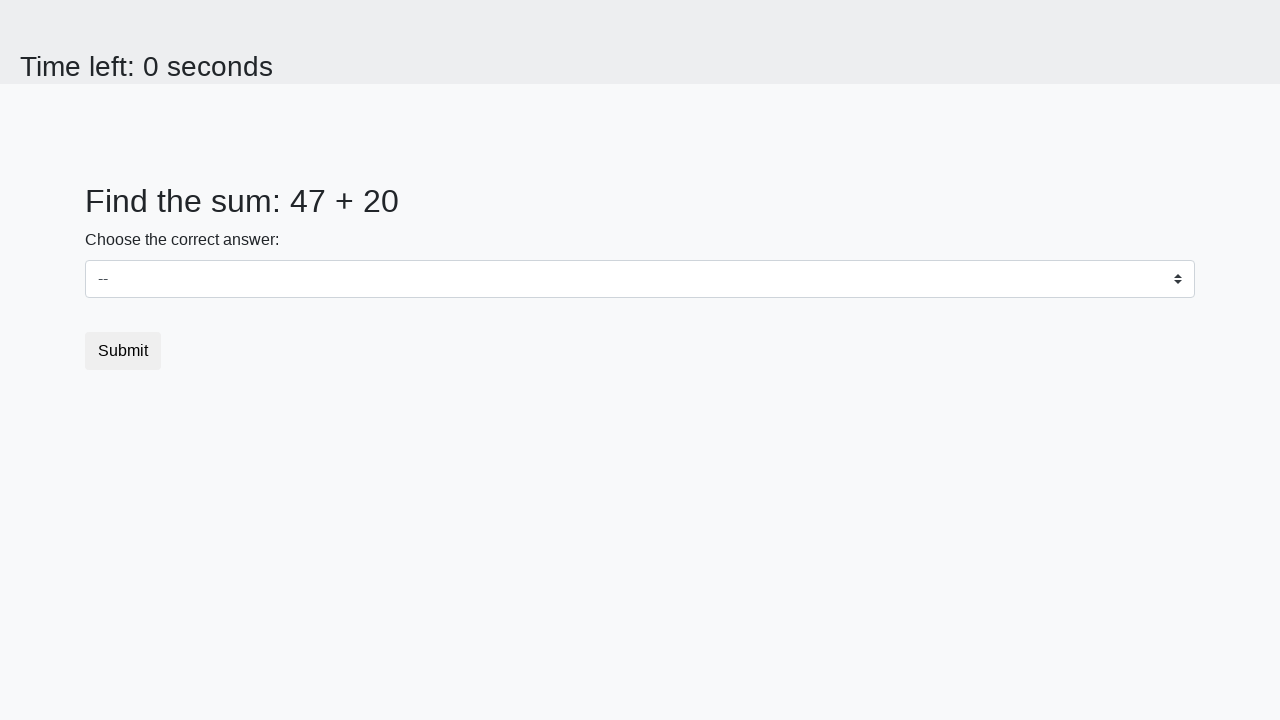

Selected 67 from dropdown on select
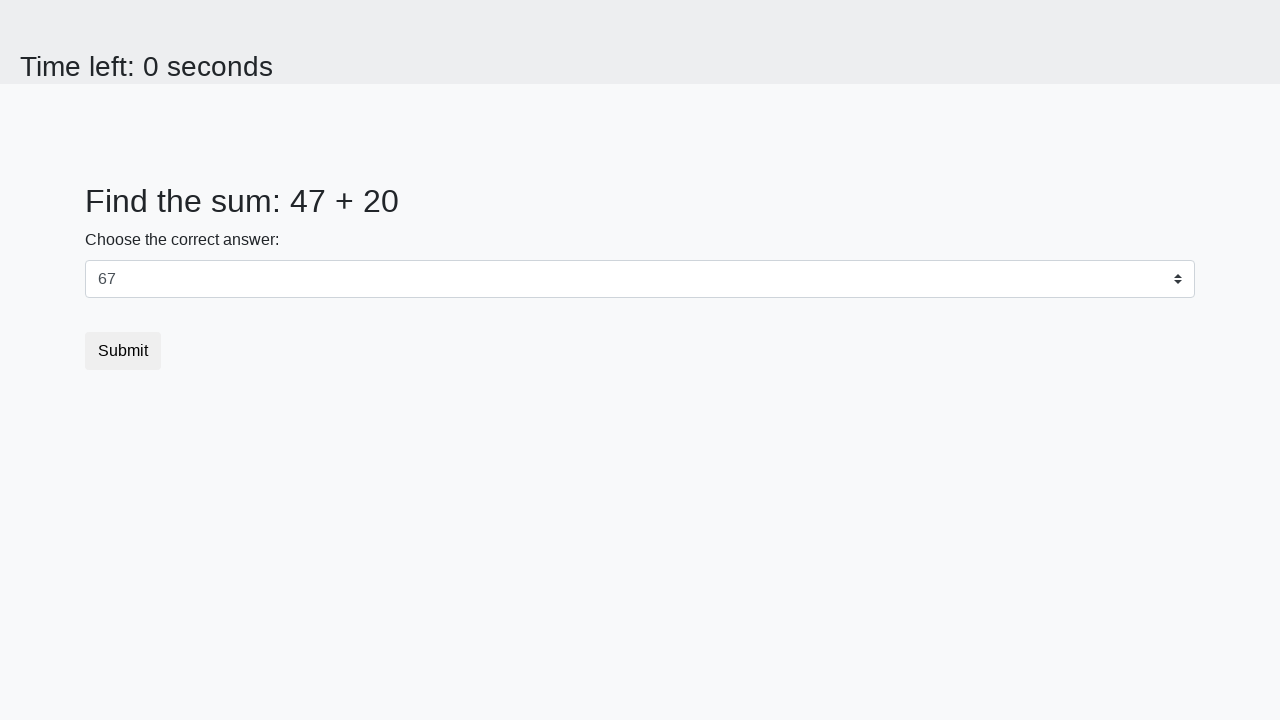

Clicked submit button at (123, 351) on button.btn
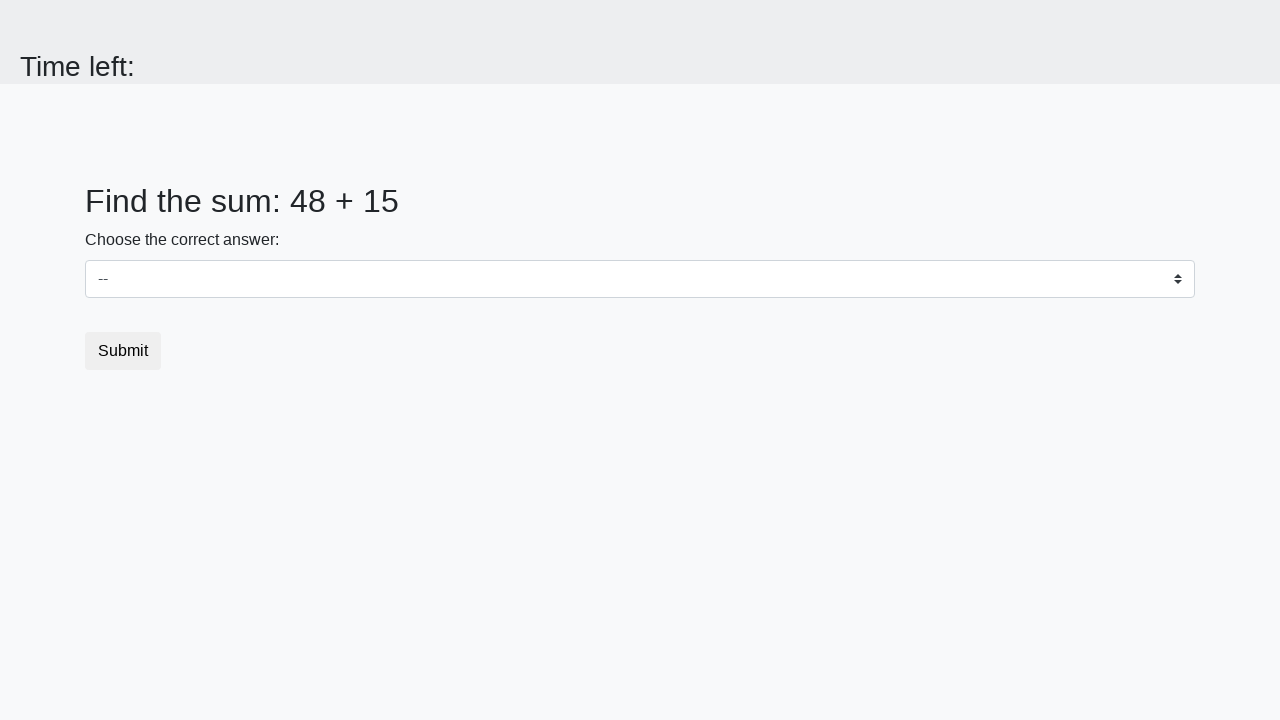

Waited for result page to load
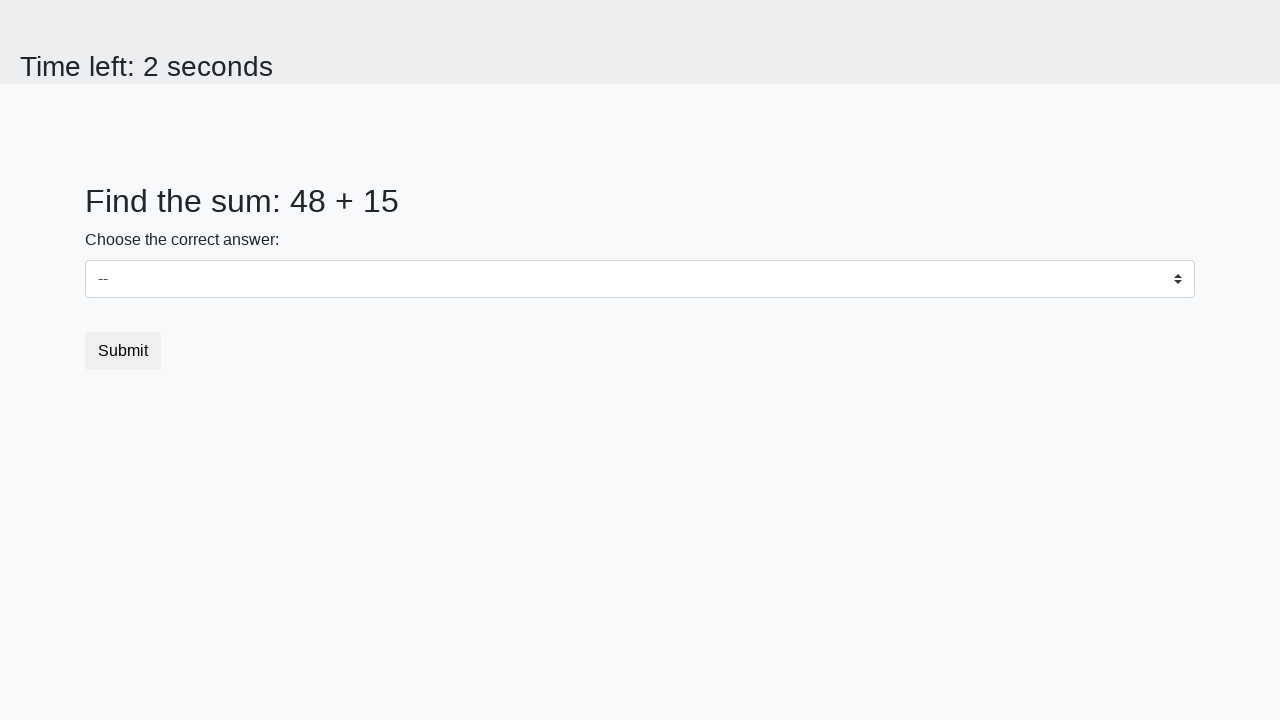

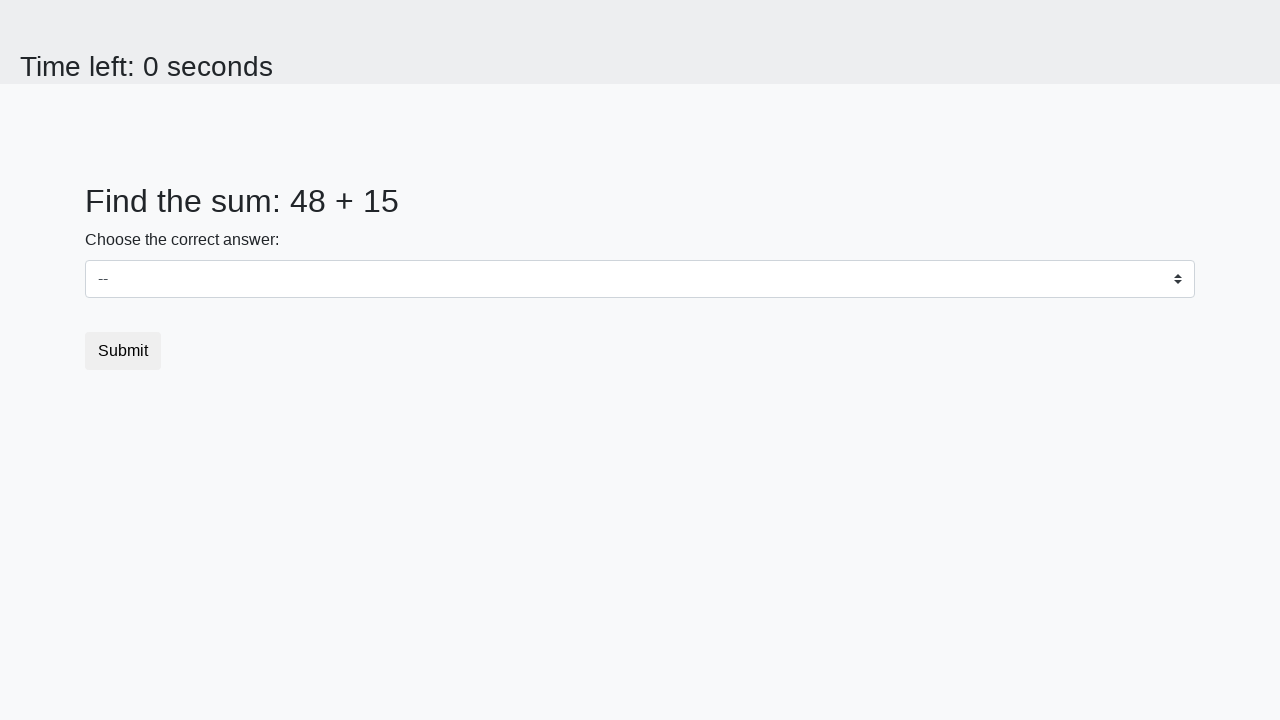